Tests navigation to Starbucks account creation page by clicking the "Join now" link and verifying the URL changes correctly

Starting URL: https://www.starbucks.com

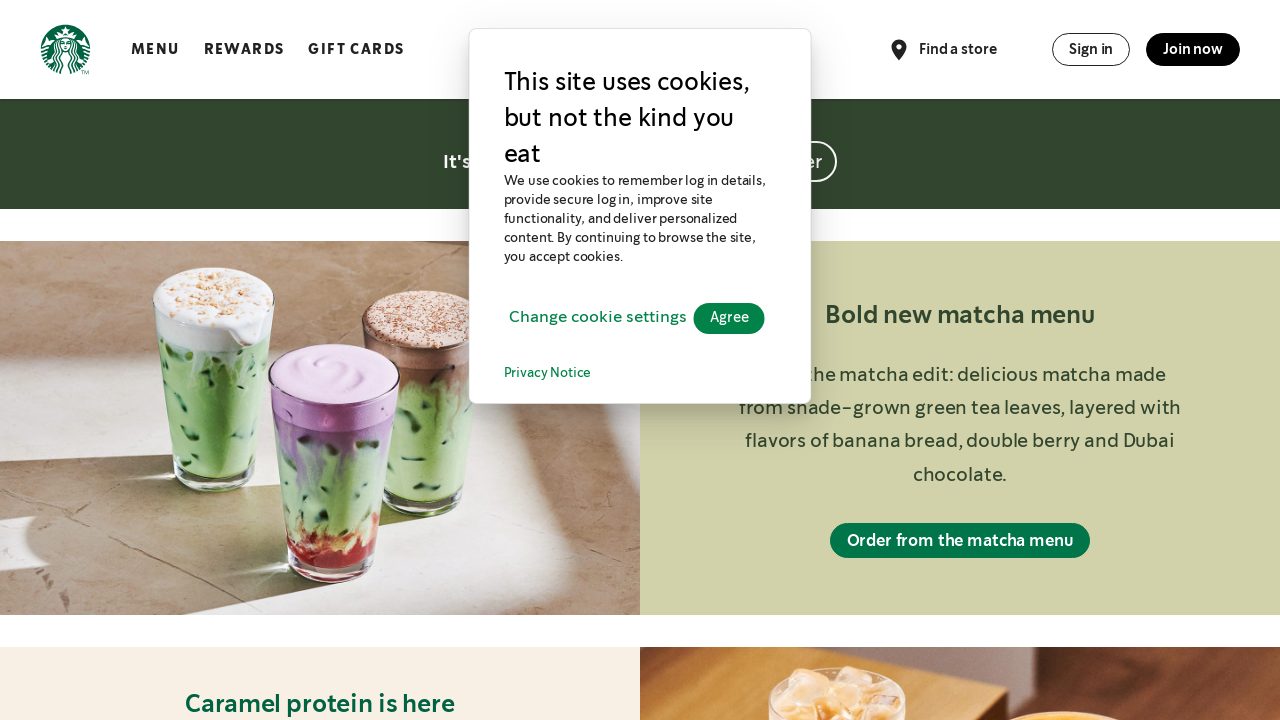

Clicked 'Join now' link to navigate to account creation page at (1193, 49) on xpath=//*[contains(text(), 'Join now')]
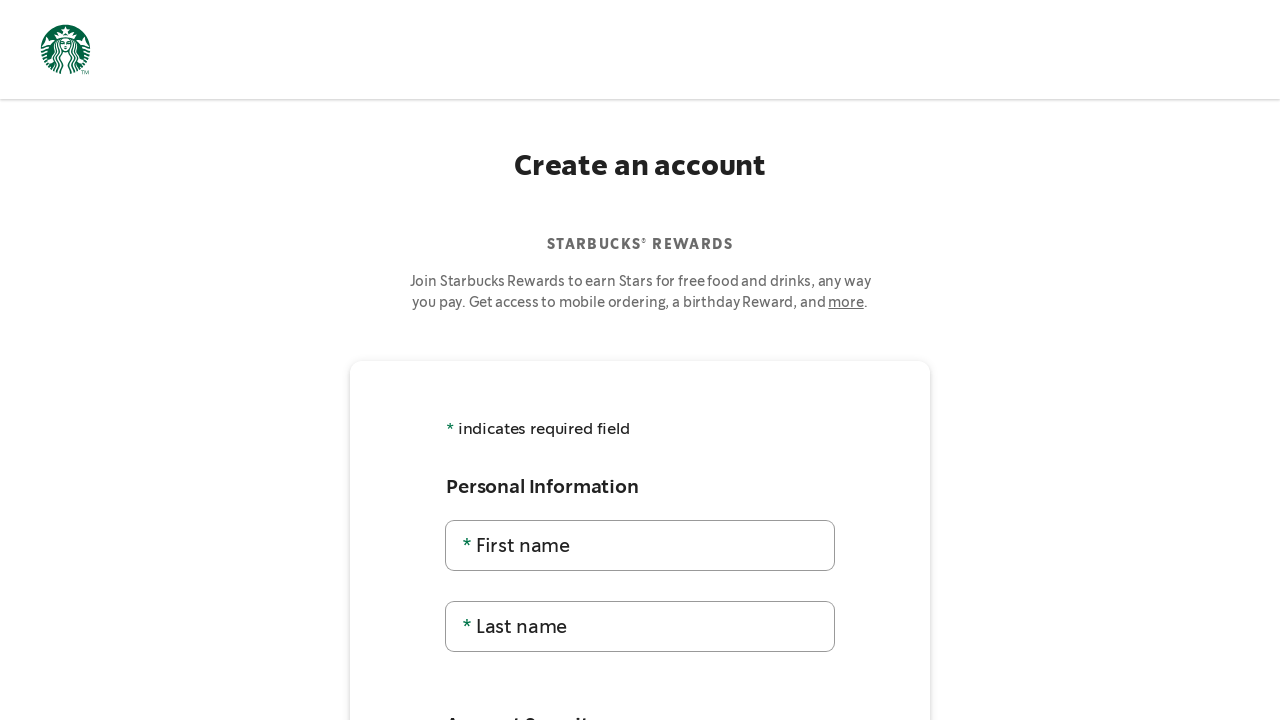

Verified navigation to Starbucks account creation page (URL: https://www.starbucks.com/account/create)
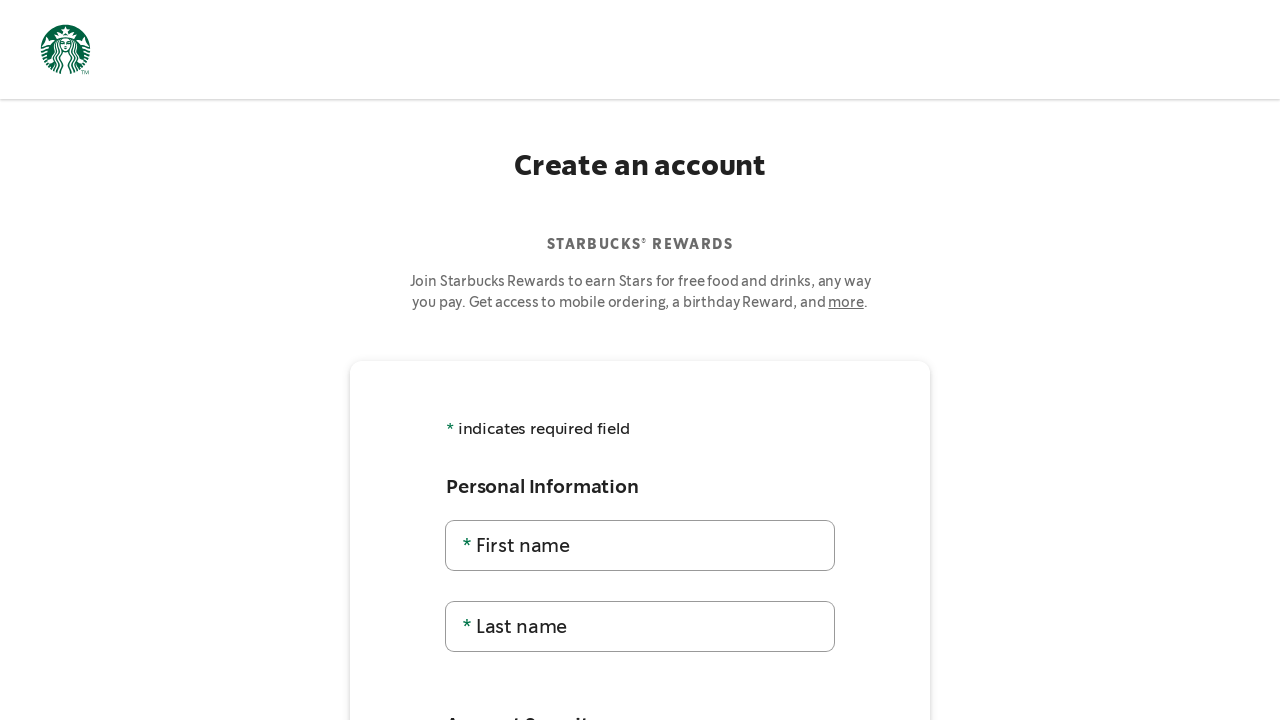

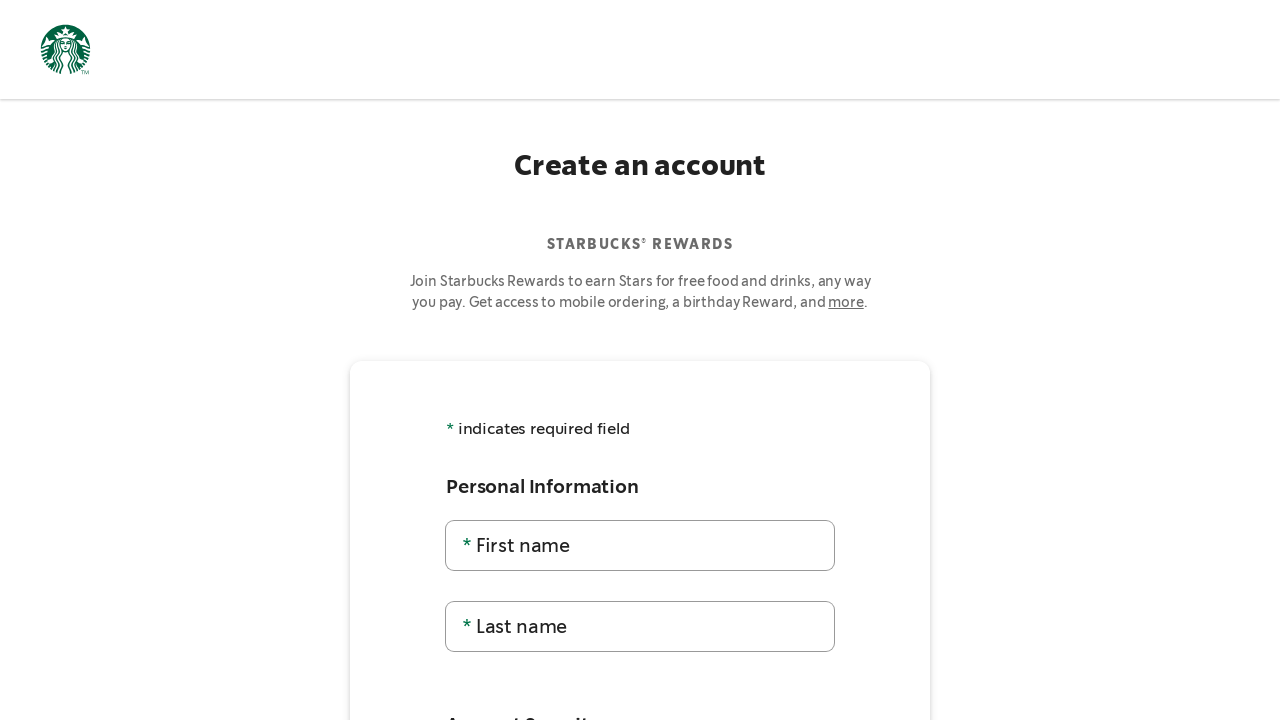